Opens the Buttons section and triggers double click, right click, and regular click actions to verify each action produces the expected message.

Starting URL: https://demoqa.com/elements

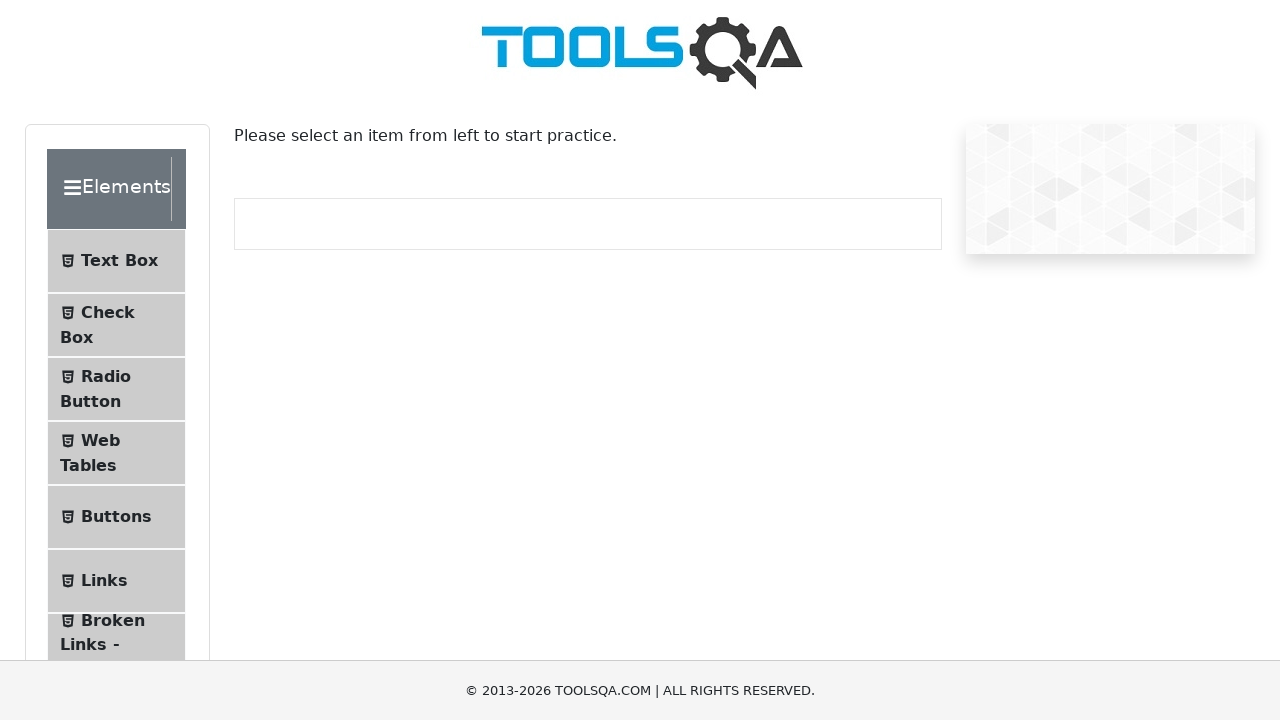

Clicked on Buttons menu item at (116, 517) on text=Buttons
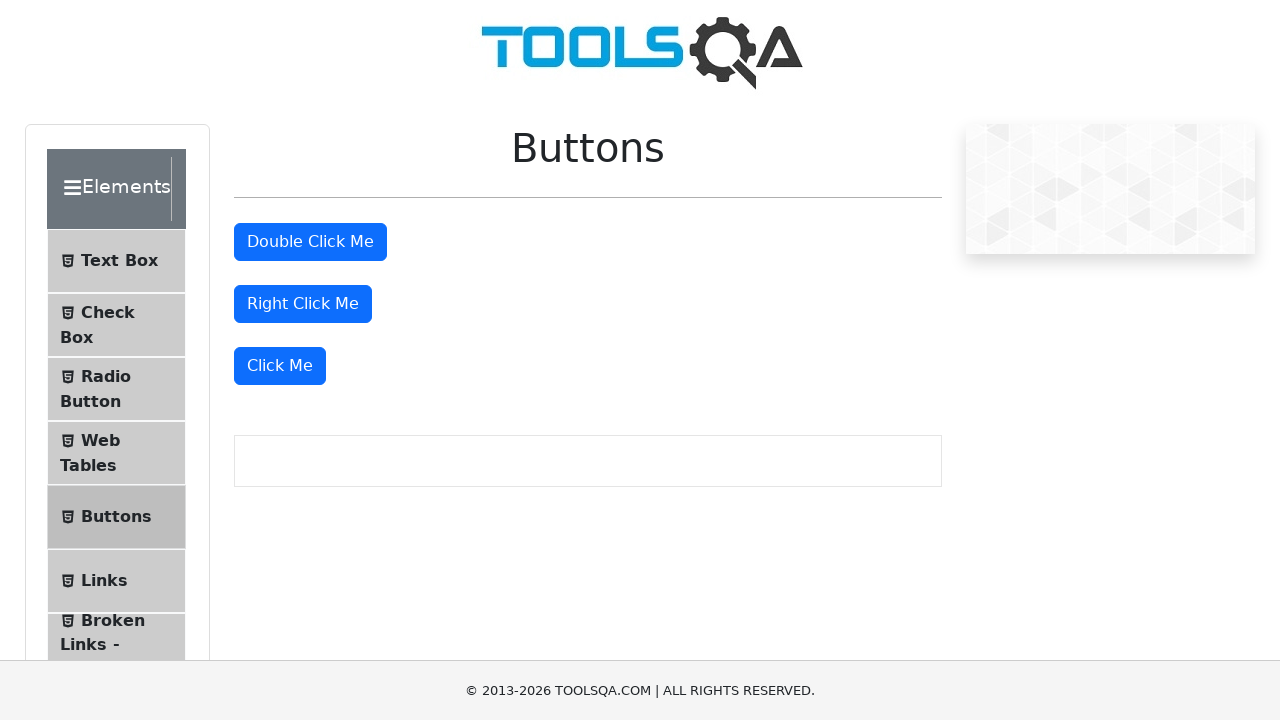

Double clicked the first button at (310, 242) on .btn-primary >> nth=0
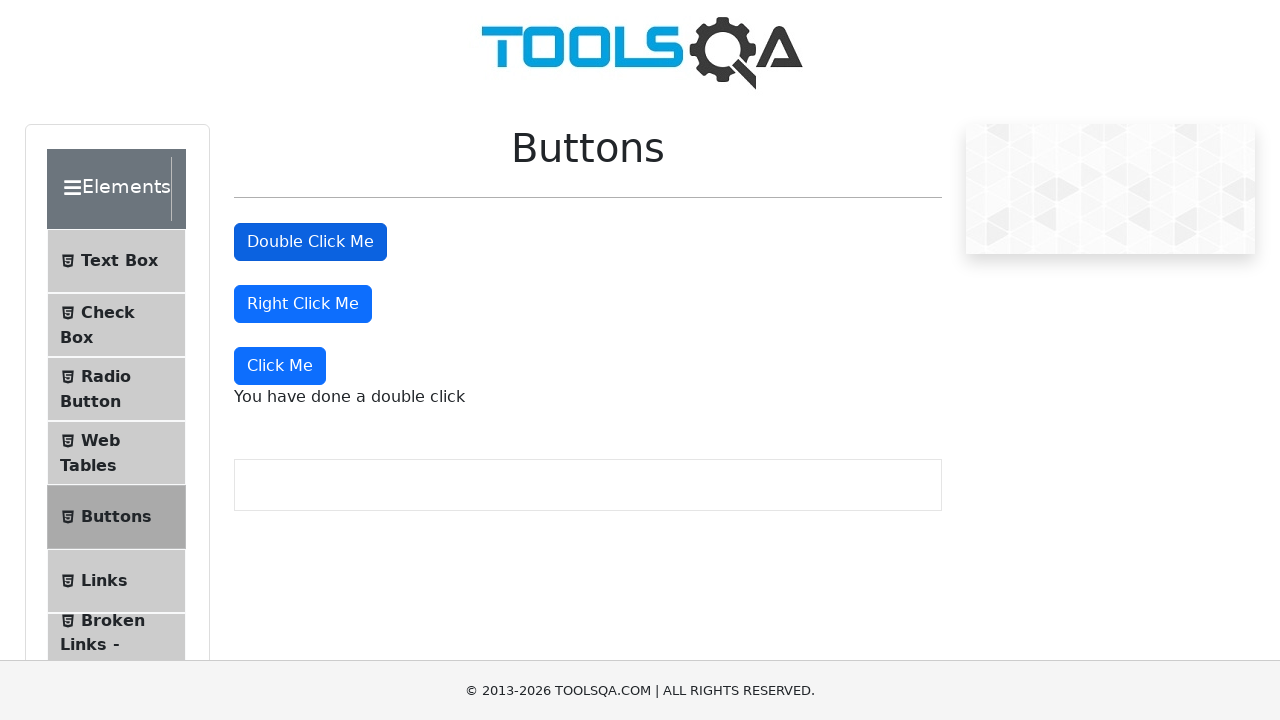

Double click message appeared
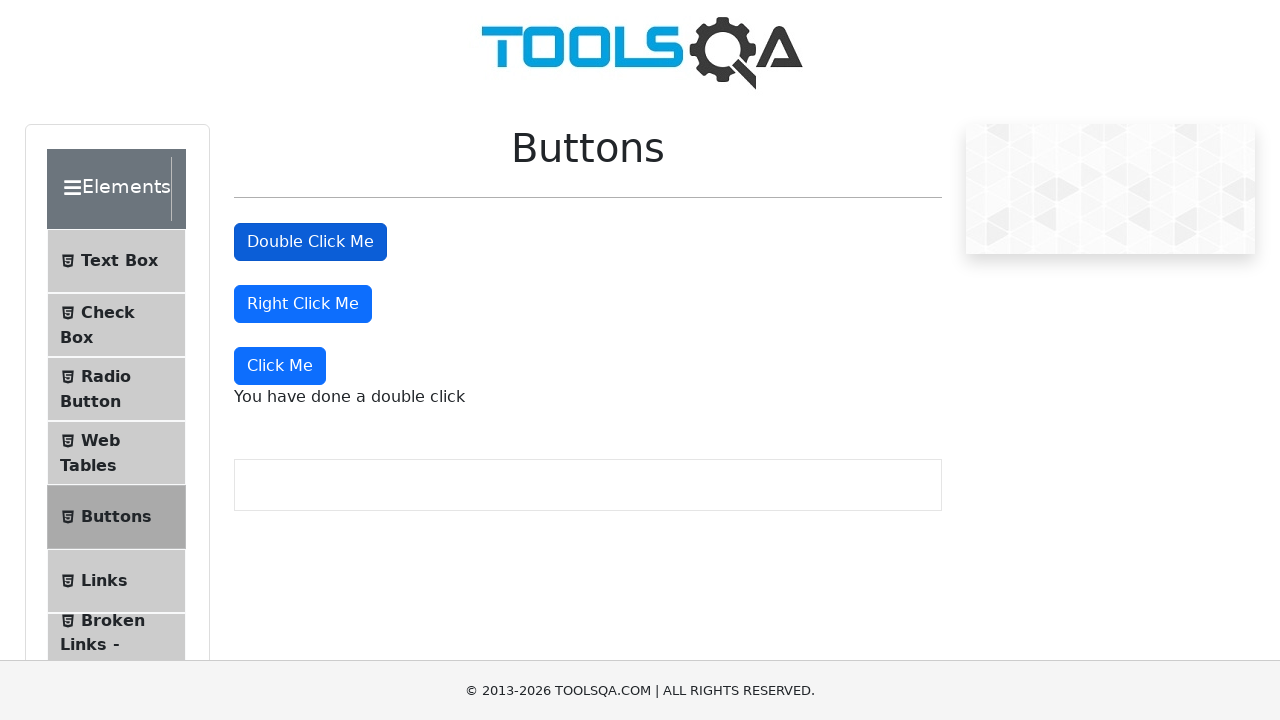

Right clicked the second button at (303, 304) on .btn-primary >> nth=1
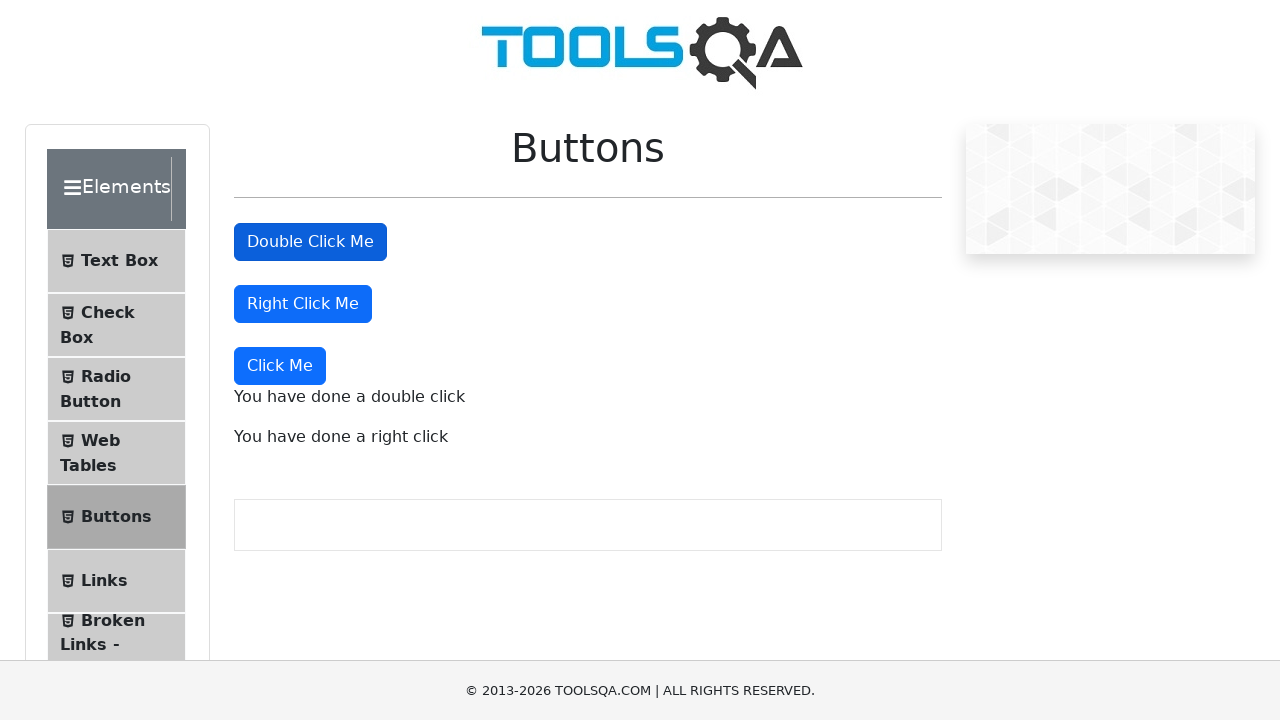

Right click message appeared
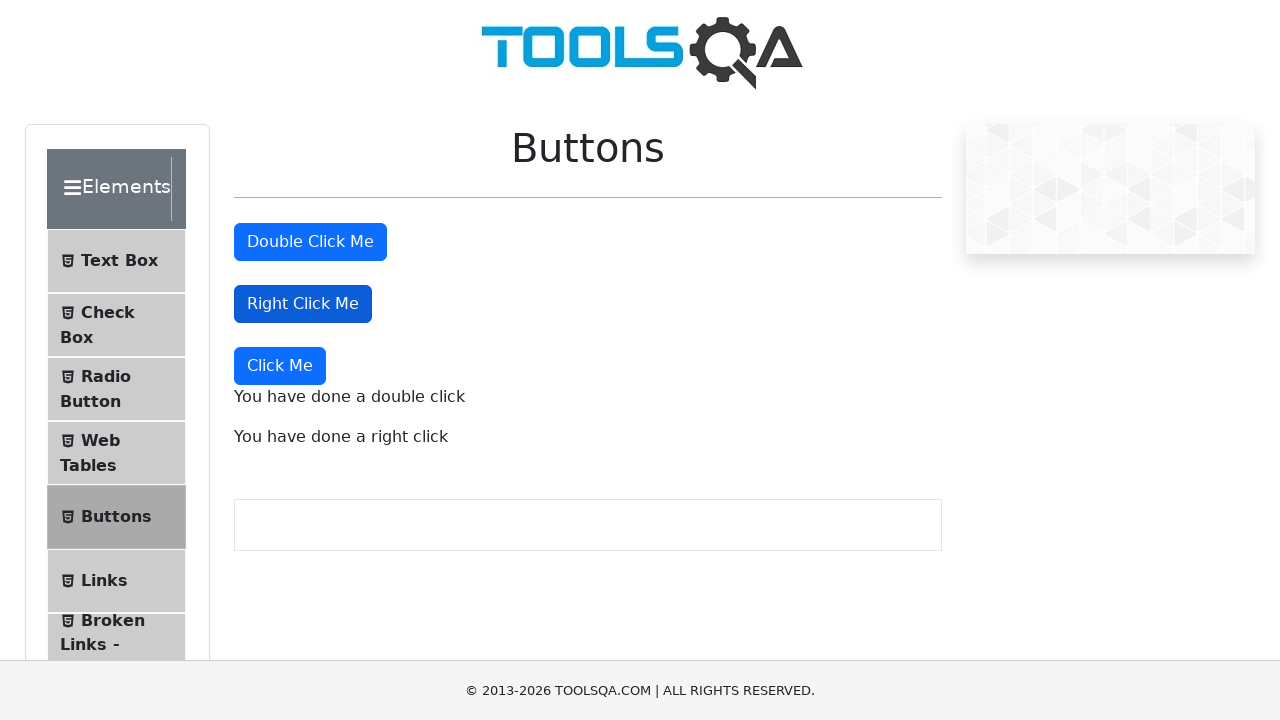

Clicked the third button at (280, 366) on .btn-primary >> nth=2
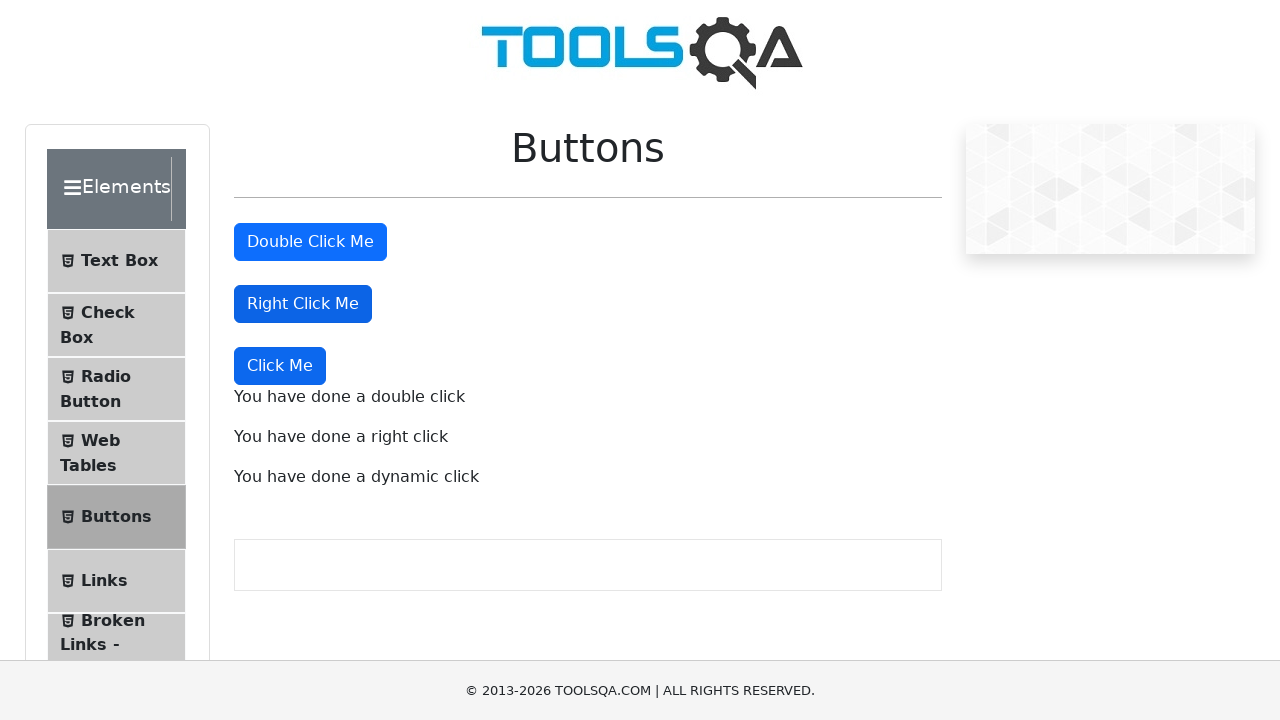

Dynamic click message appeared
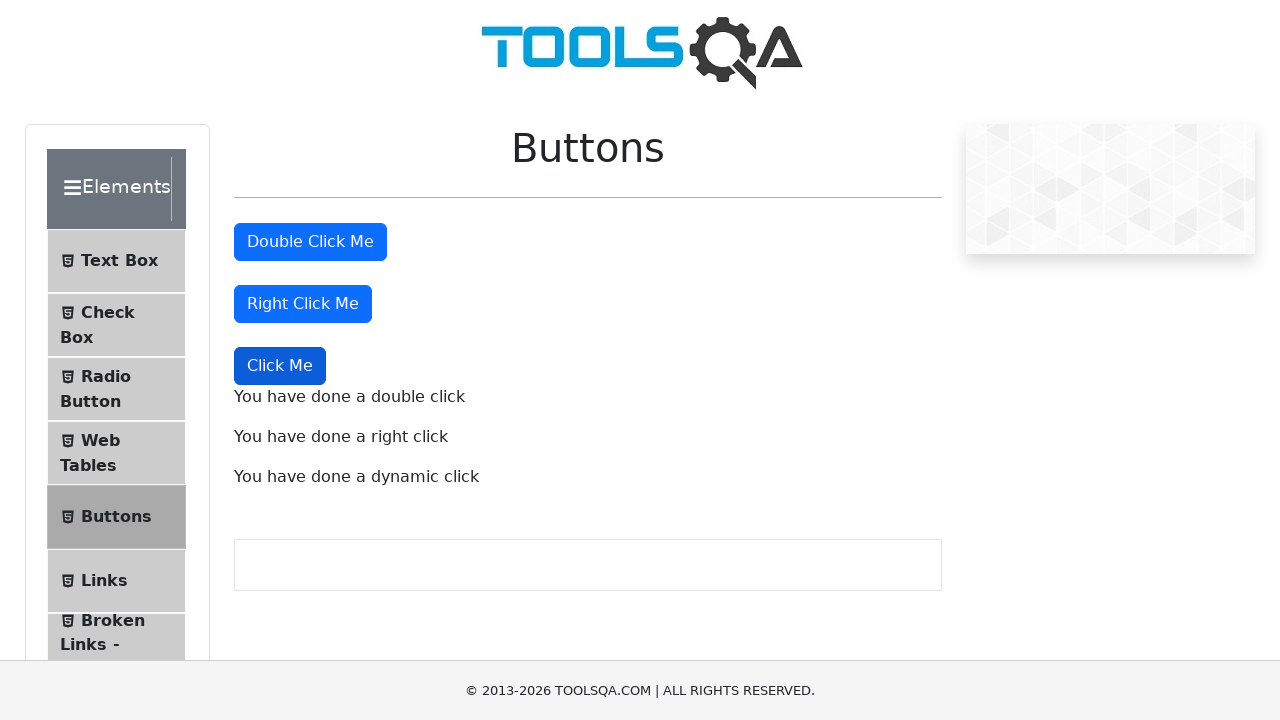

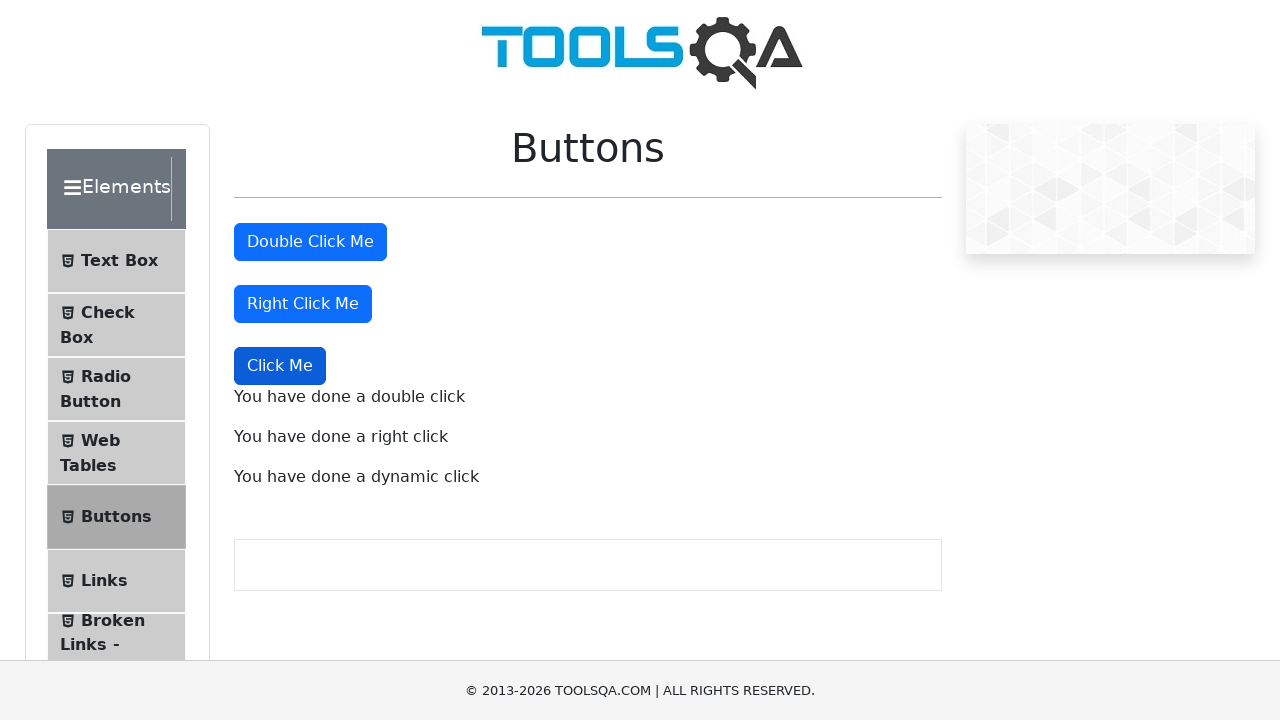